Tests hover functionality on a jQuery tooltip by hovering over an age textbox and verifying the tooltip content appears

Starting URL: https://automationfc.github.io/jquery-tooltip/

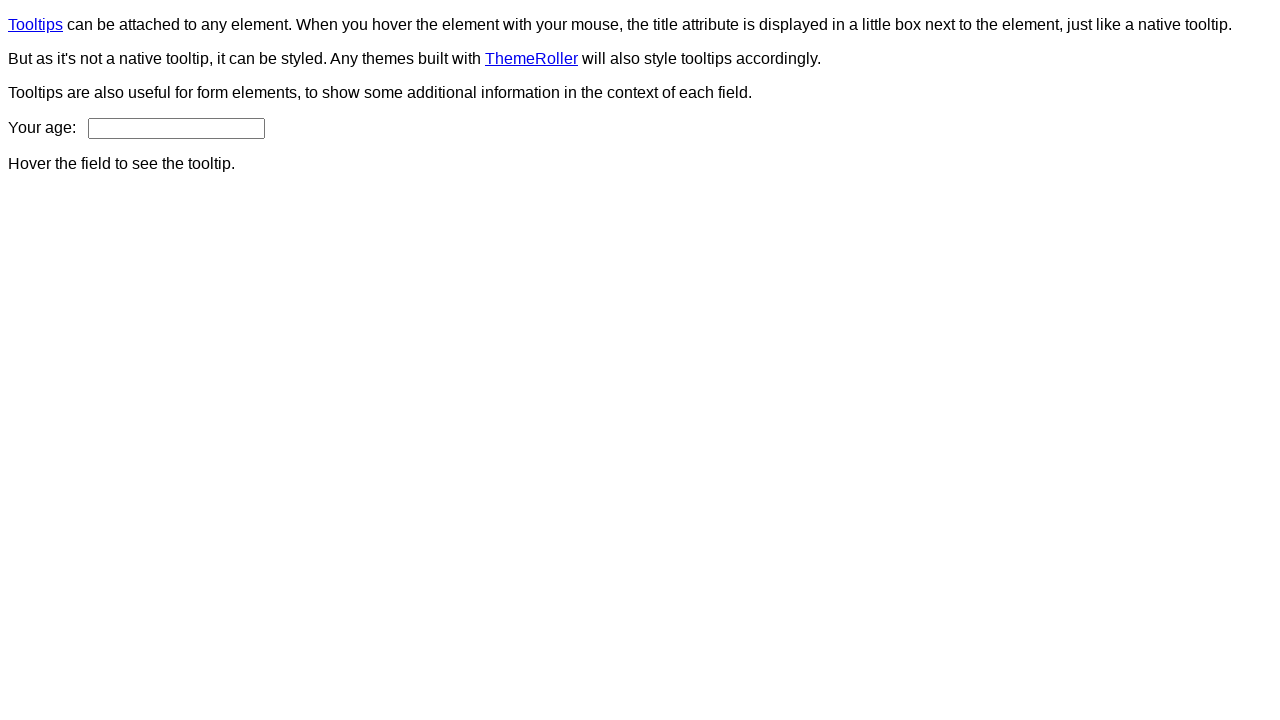

Hovered over age textbox to trigger tooltip at (176, 128) on input#age
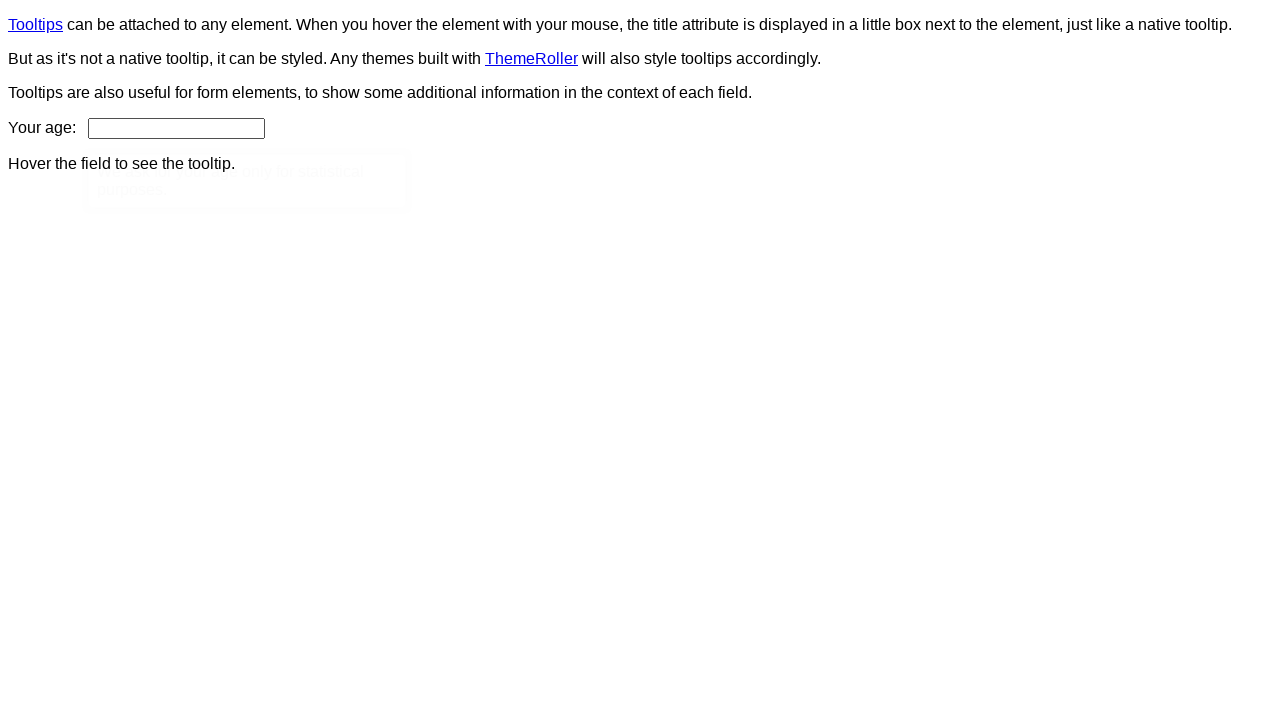

Tooltip element appeared and became visible
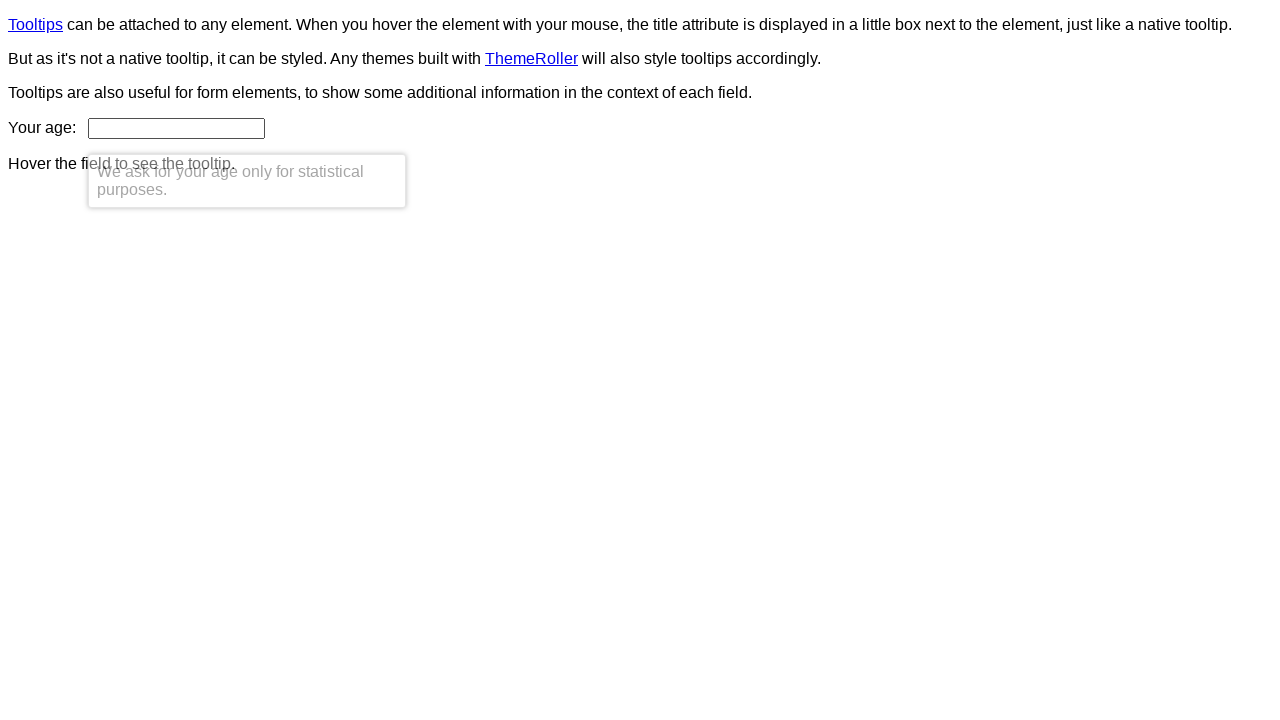

Verified tooltip content matches expected text: 'We ask for your age only for statistical purposes.'
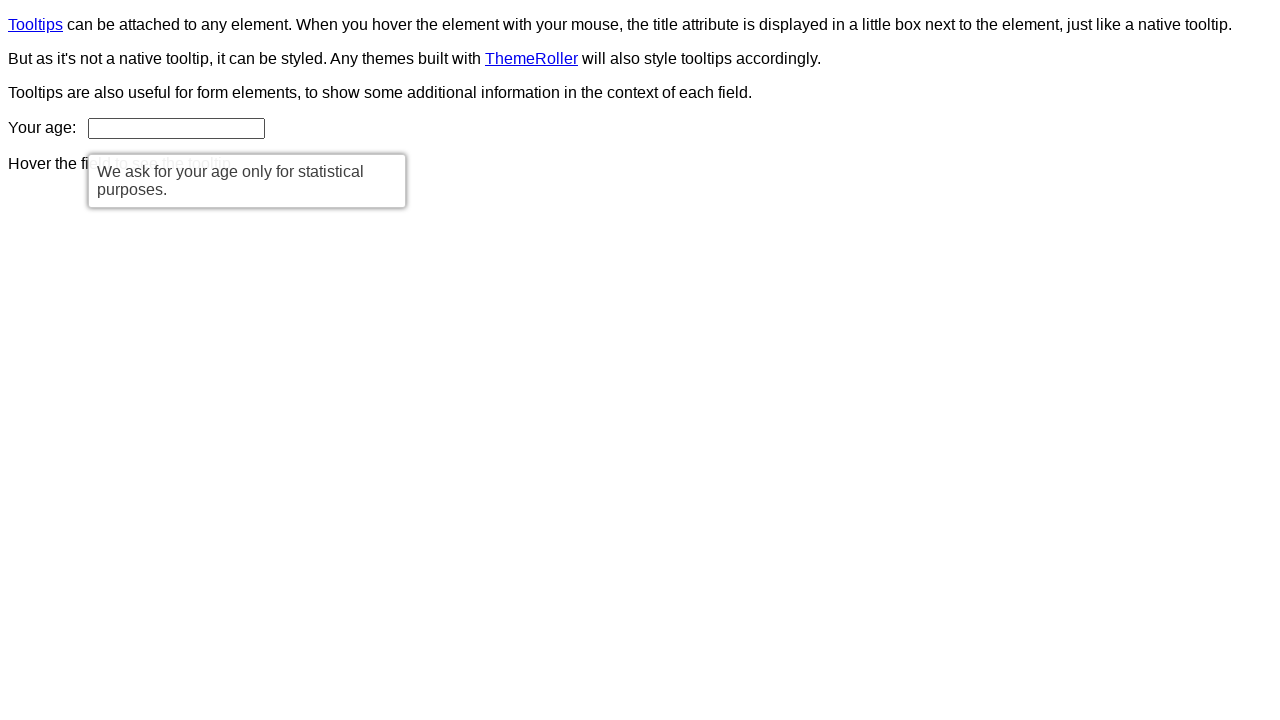

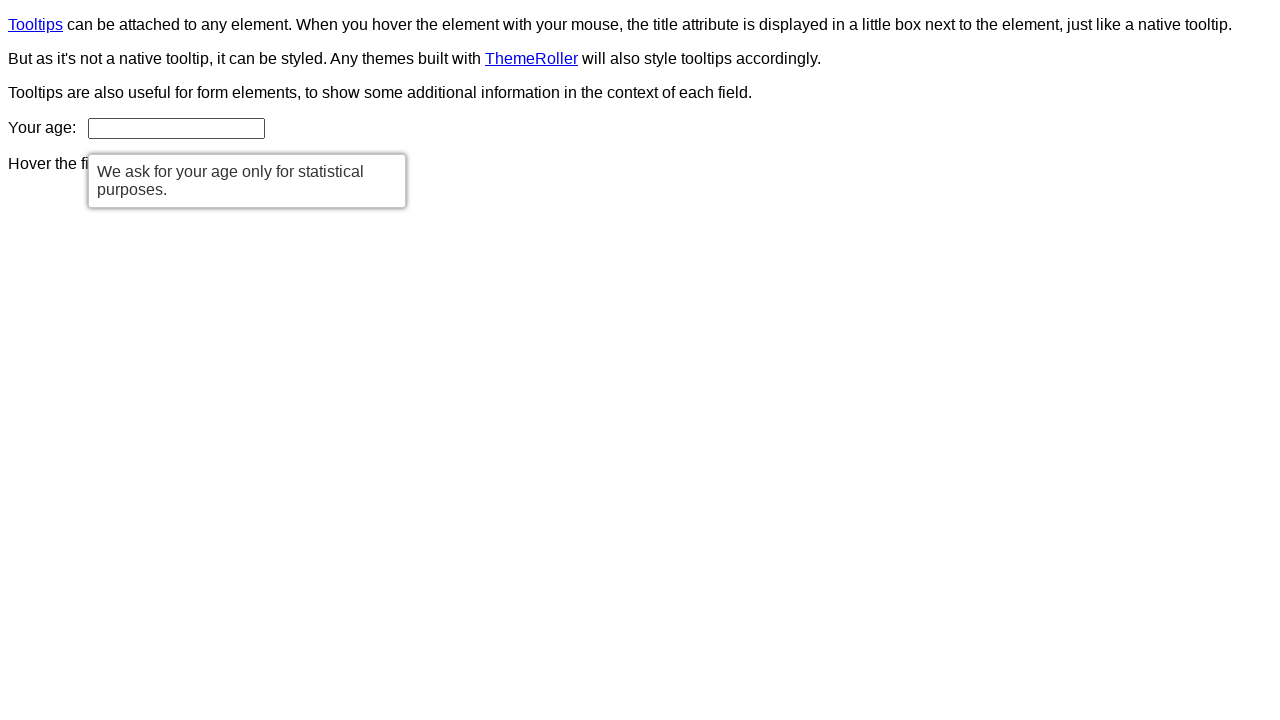